Navigates to the nopCommerce demo page and demonstrates window positioning and sizing by adjusting the viewport dimensions.

Starting URL: https://www.nopcommerce.com/en/demo

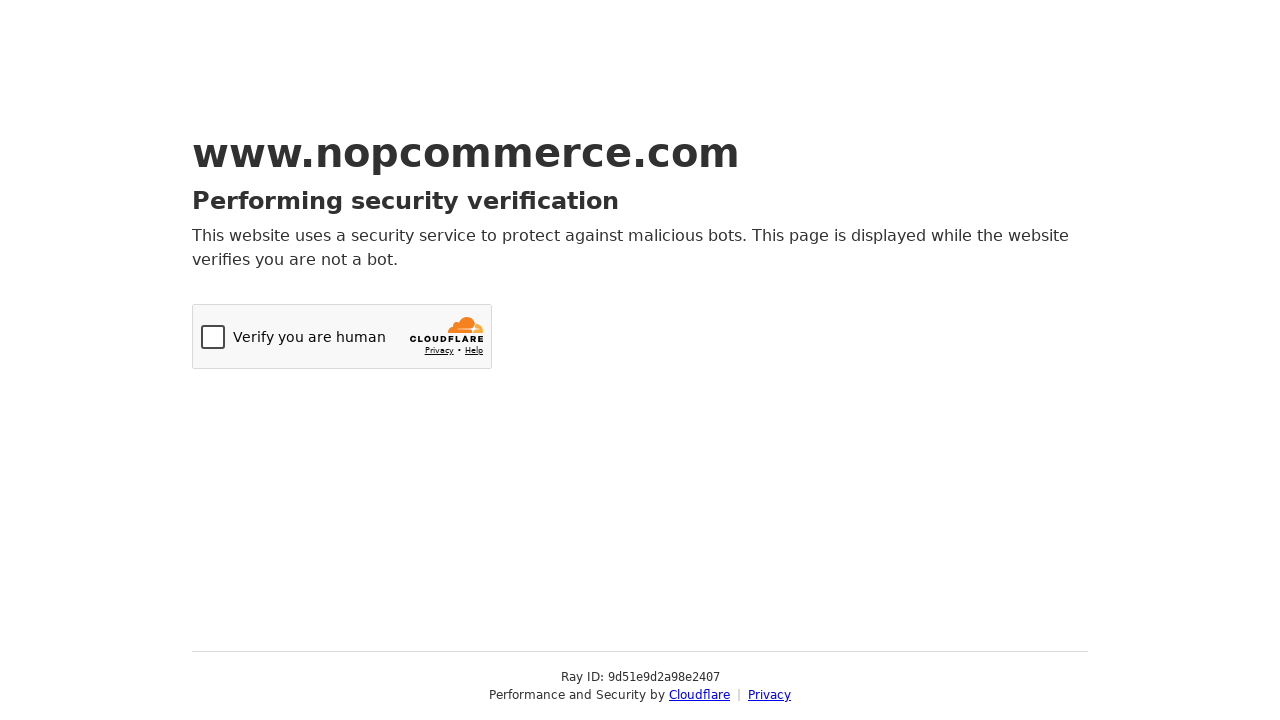

Set viewport size to 400x300 pixels
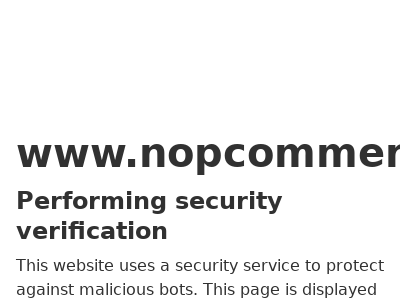

Page fully loaded with adjusted viewport dimensions
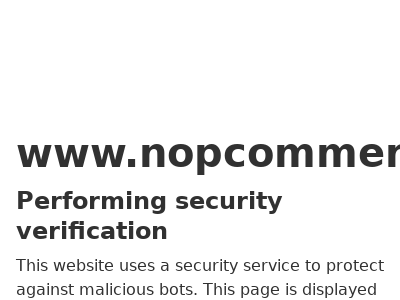

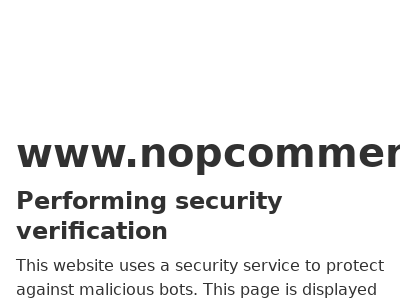